Tests adding multiple tasks to the todo list and verifying all are visible.

Starting URL: https://todomvc.com/examples/react/dist

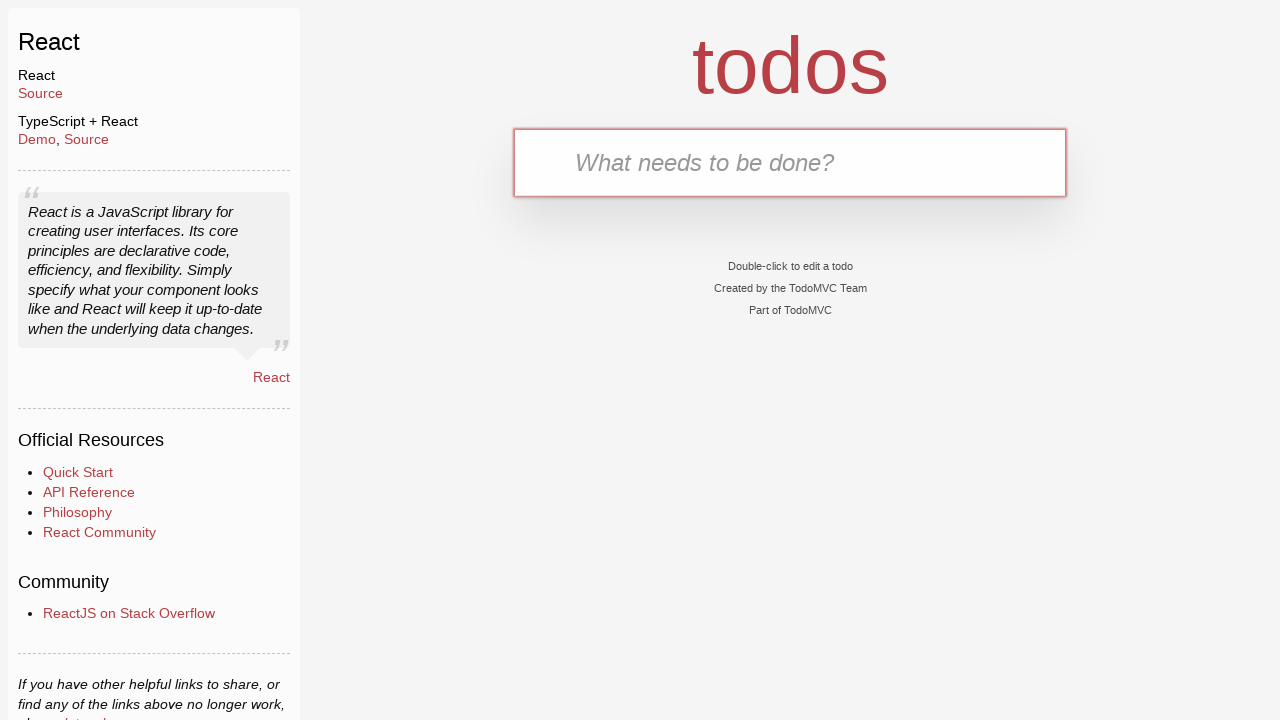

Filled input field with 'Task 1' on internal:attr=[placeholder="What needs to be done?"i]
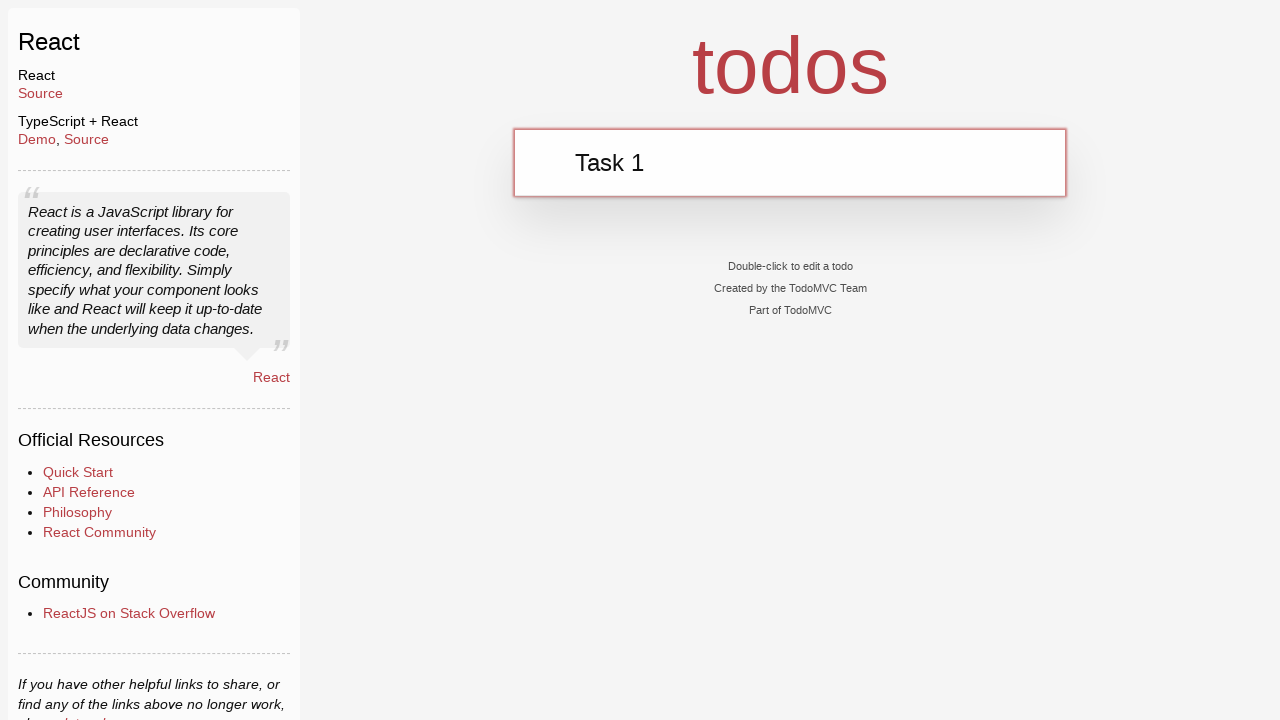

Pressed Enter to add Task 1 on internal:attr=[placeholder="What needs to be done?"i]
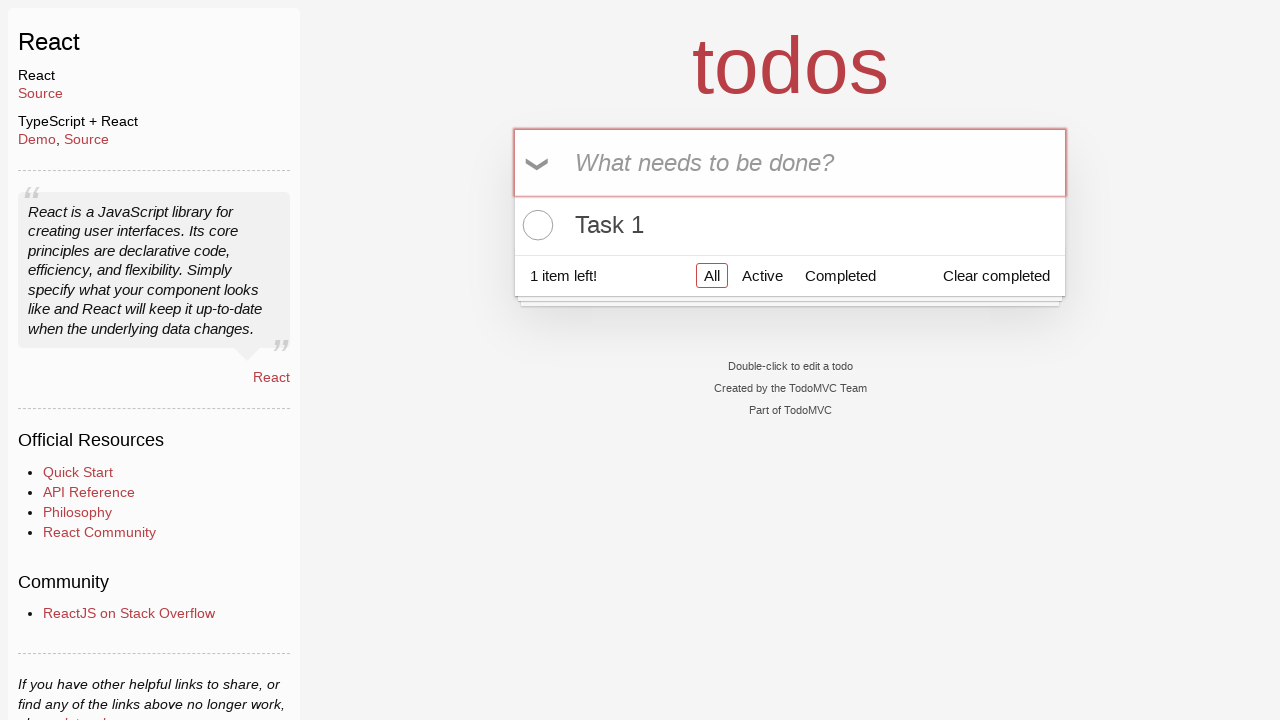

Filled input field with 'Task 2' on internal:attr=[placeholder="What needs to be done?"i]
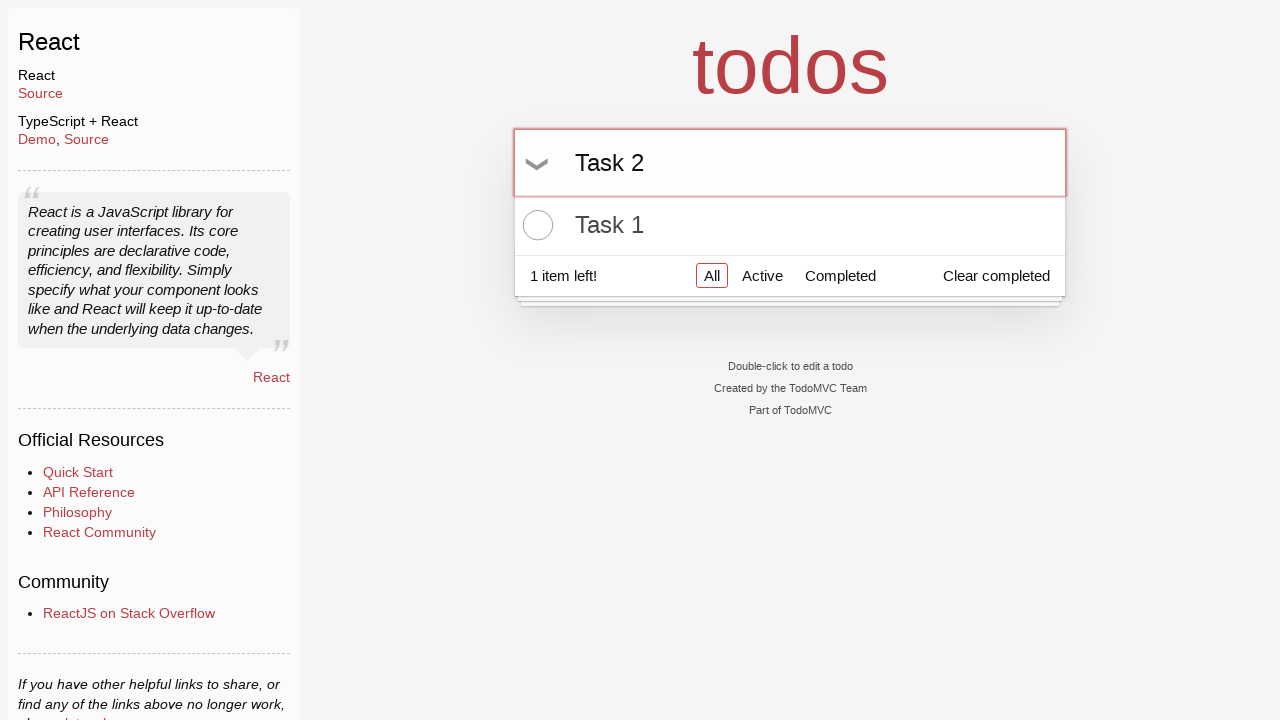

Pressed Enter to add Task 2 on internal:attr=[placeholder="What needs to be done?"i]
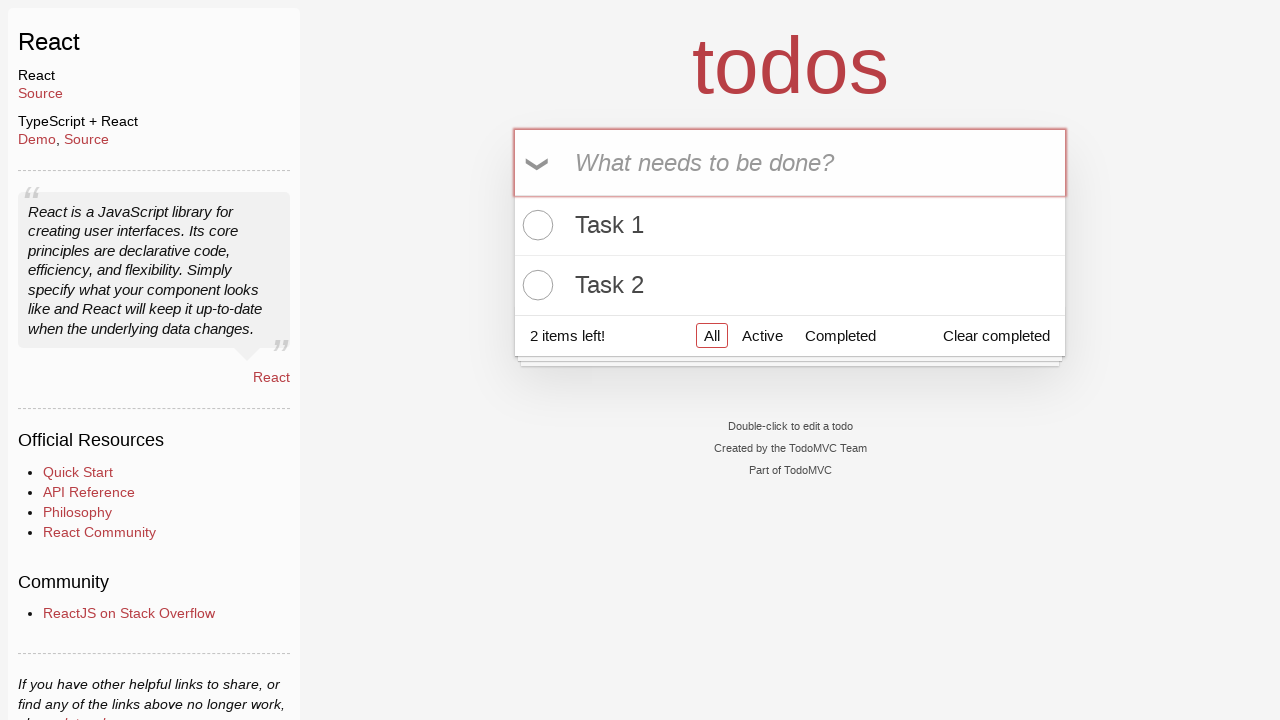

Filled input field with 'Task 3' on internal:attr=[placeholder="What needs to be done?"i]
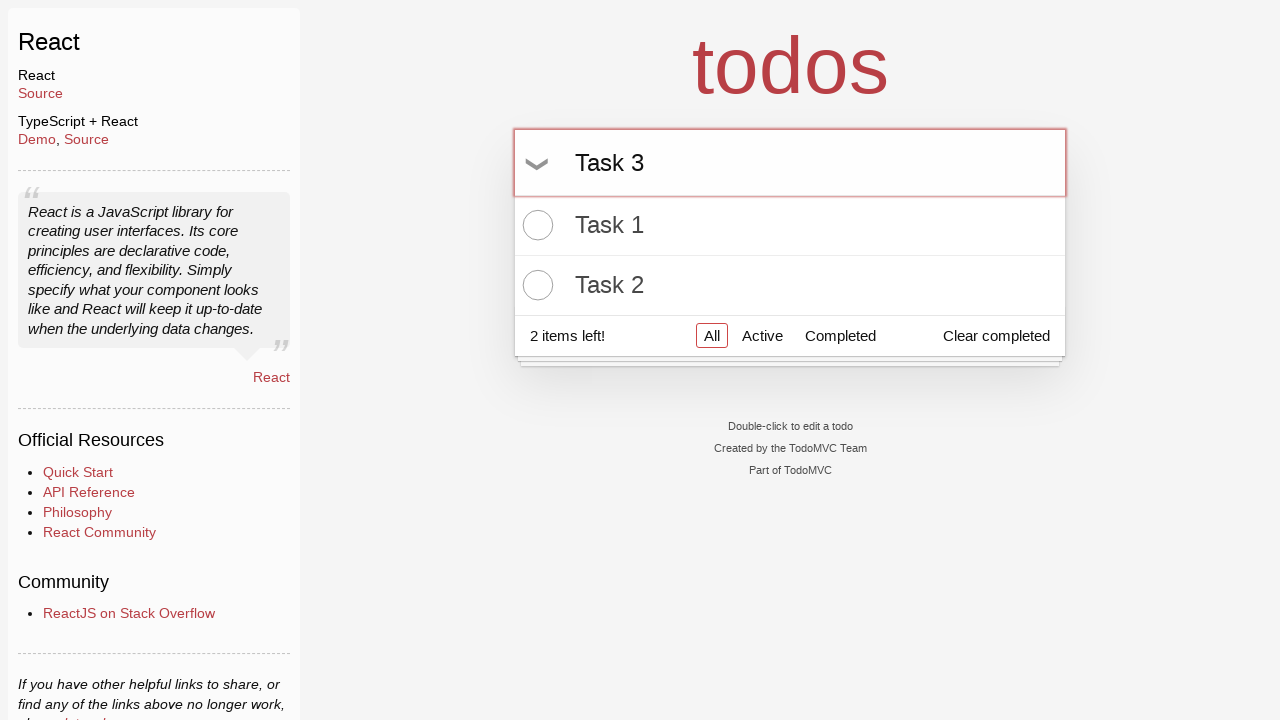

Pressed Enter to add Task 3 on internal:attr=[placeholder="What needs to be done?"i]
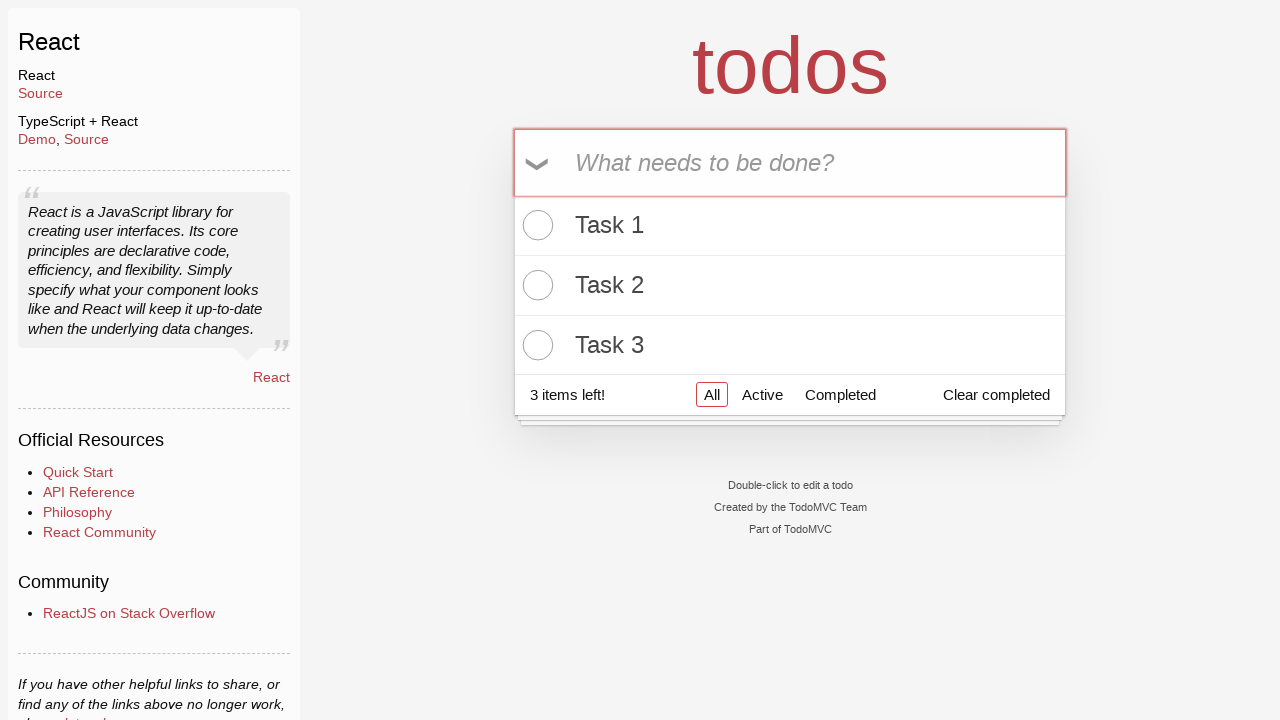

Verified Task 1 is visible in the list
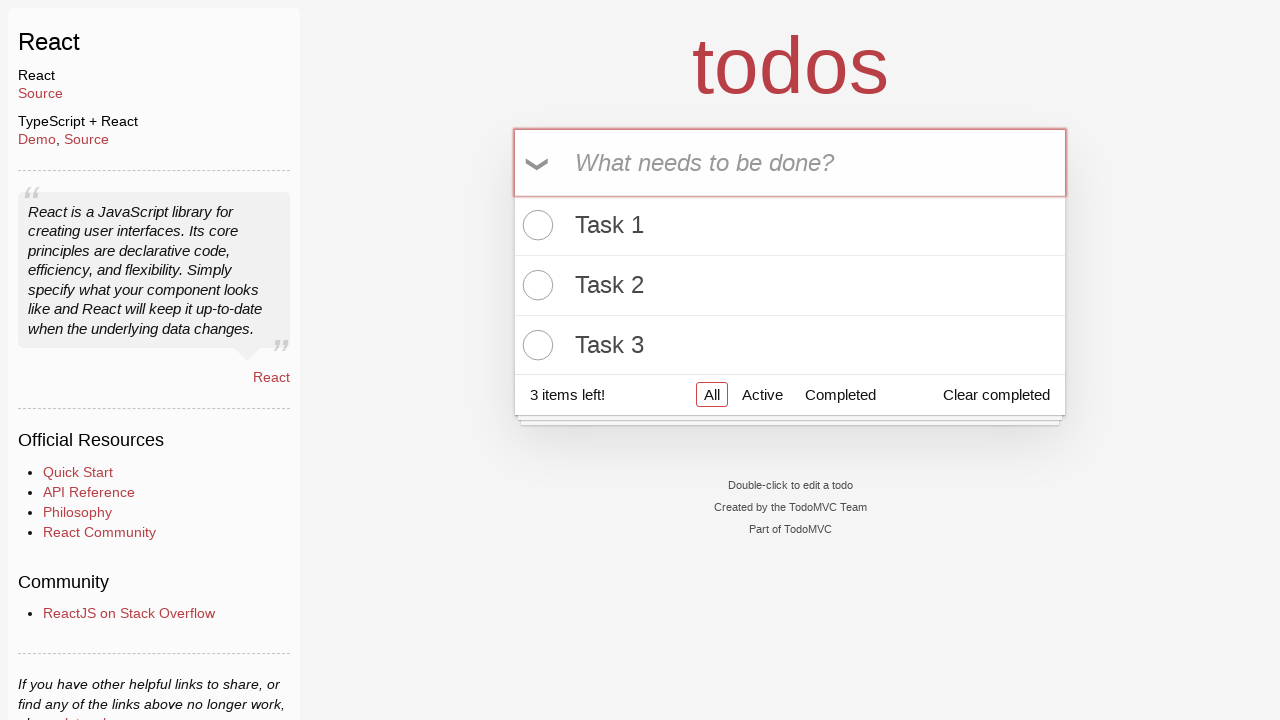

Verified Task 2 is visible in the list
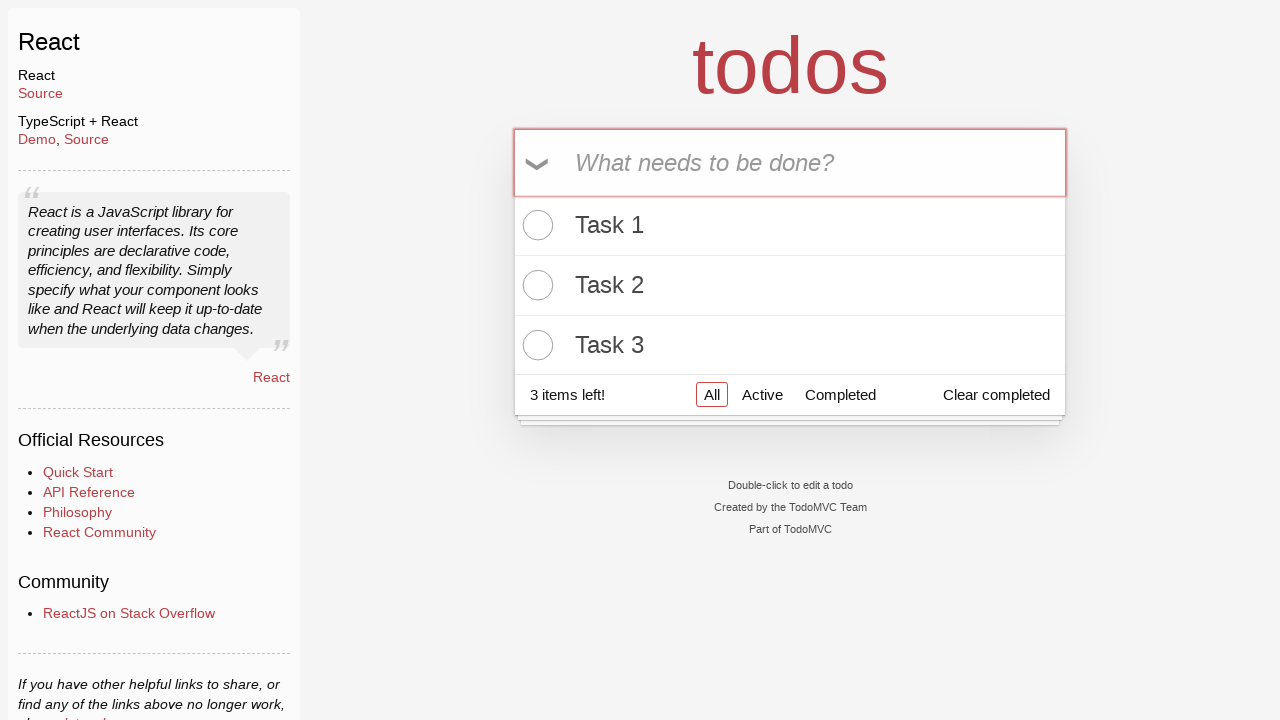

Verified Task 3 is visible in the list
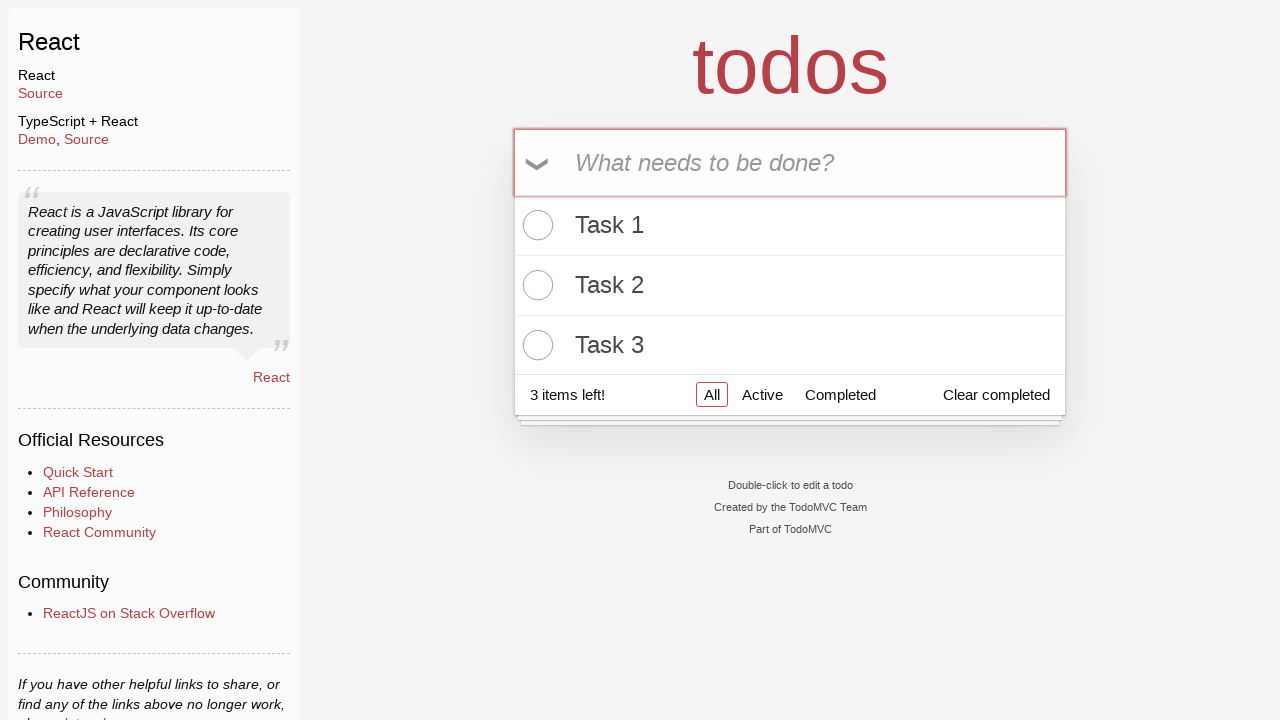

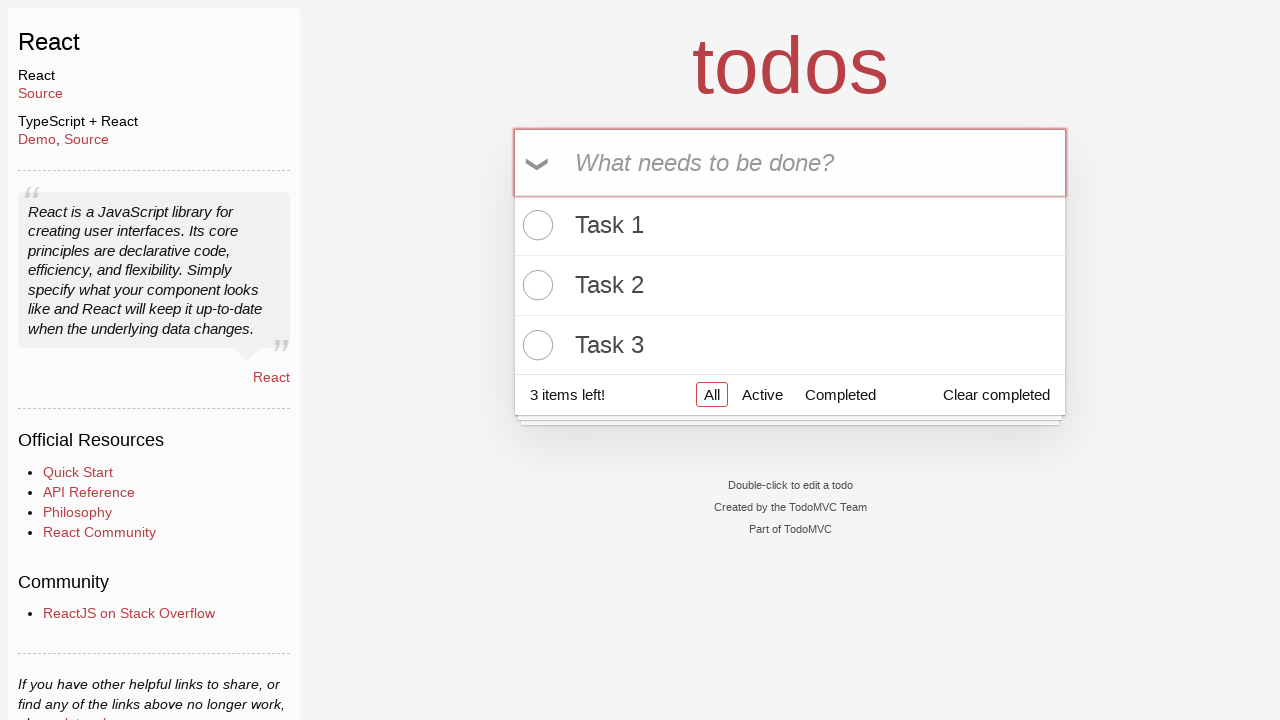